Tests mobile status bar alignment with mobile viewport

Starting URL: https://ts-policy-watcher.vercel.app

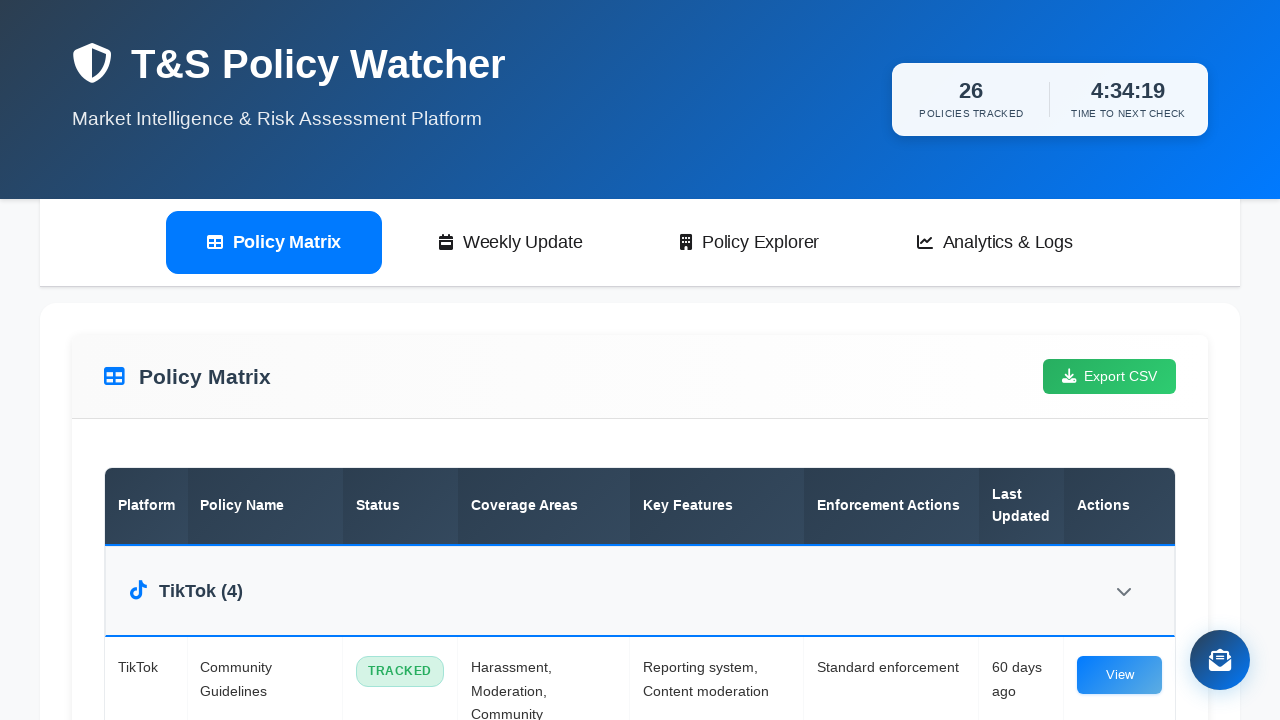

Set mobile viewport to 375x812 pixels
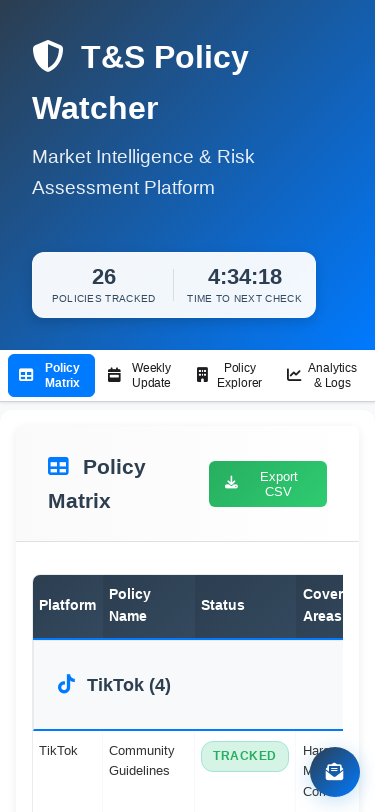

Disabled all animations and transitions
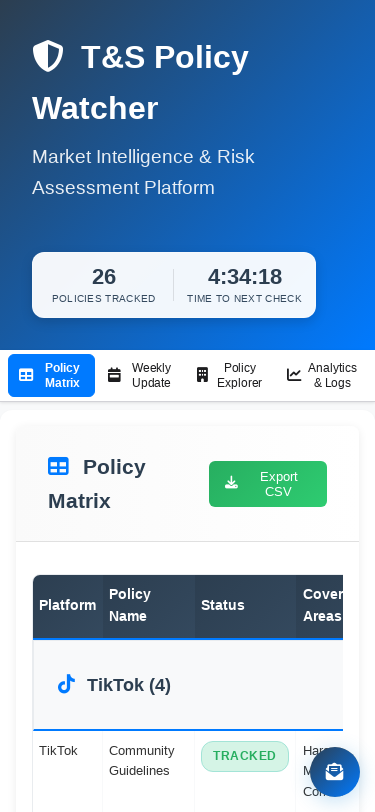

Mobile status bar loaded successfully
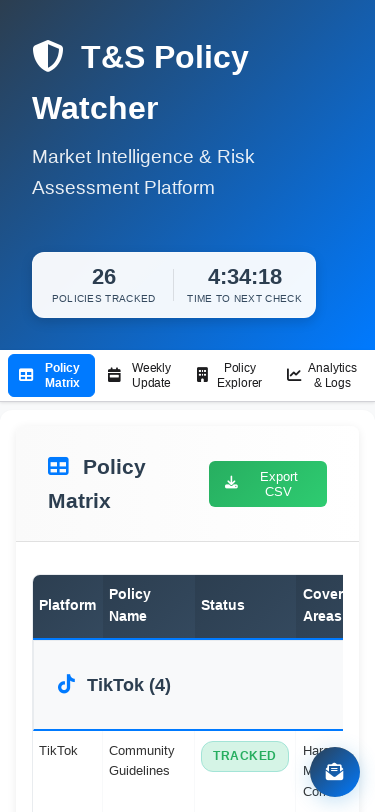

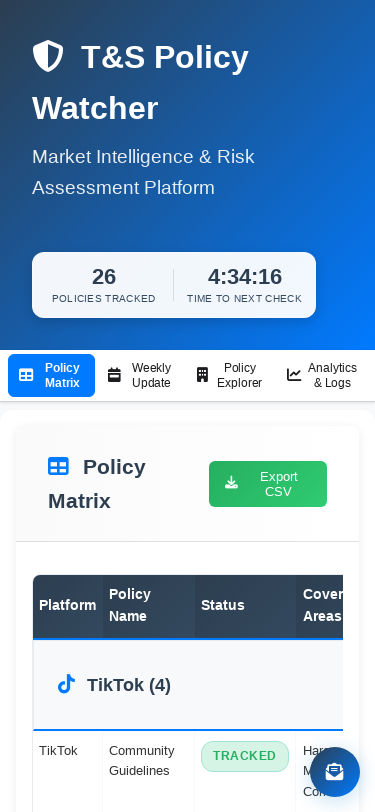